Tests drag and drop functionality by dragging an element and dropping it onto a target element within an iframe

Starting URL: https://jqueryui.com/droppable/

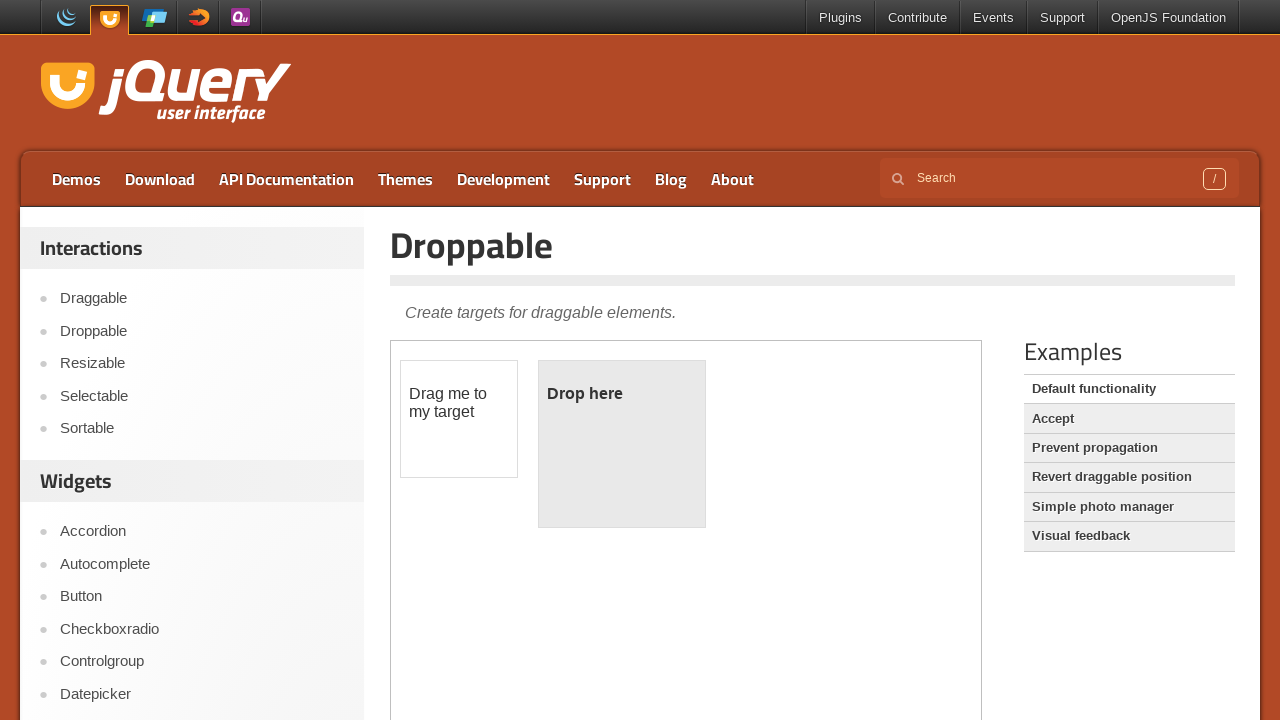

Waited for draggable element to be visible in iframe
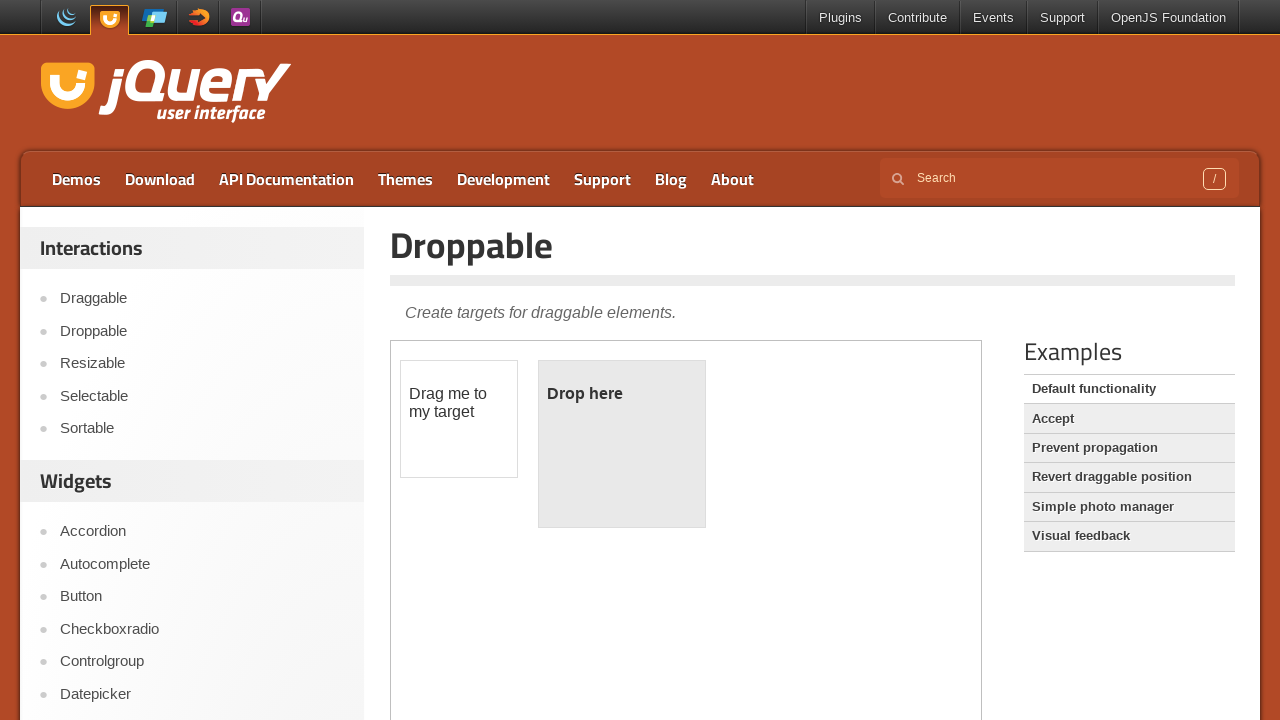

Selected iframe containing drag and drop elements
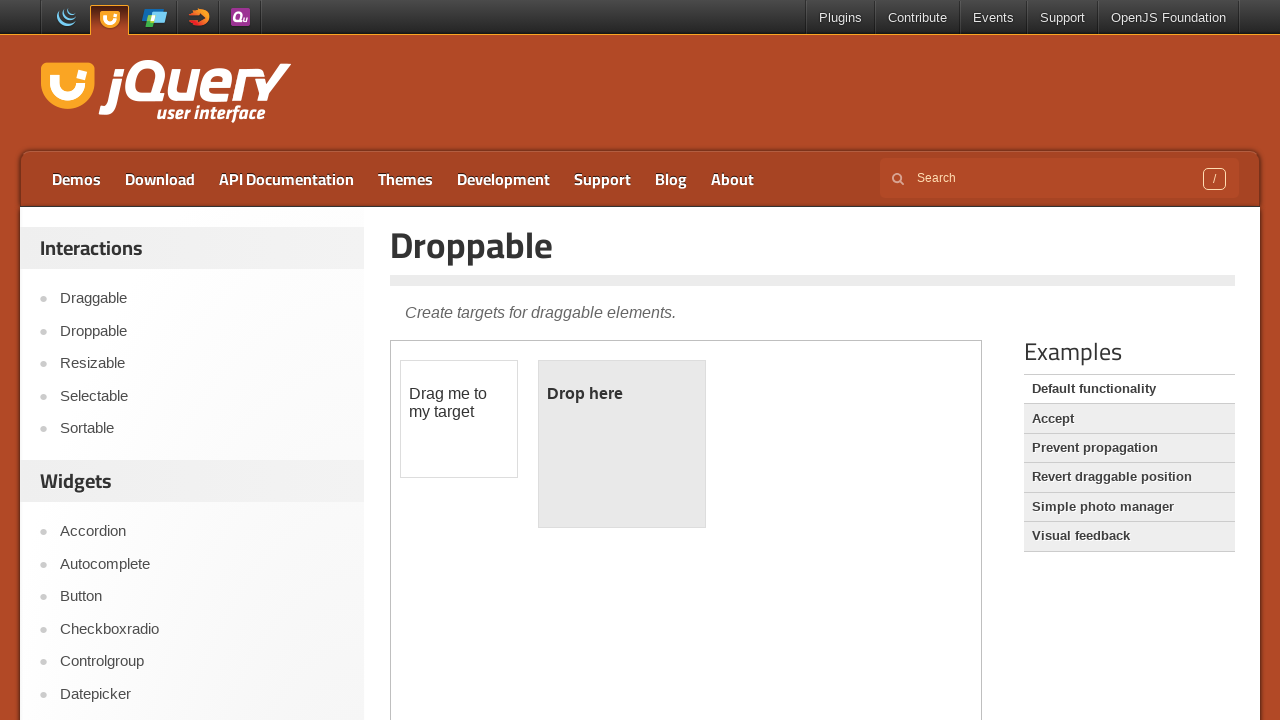

Located draggable element
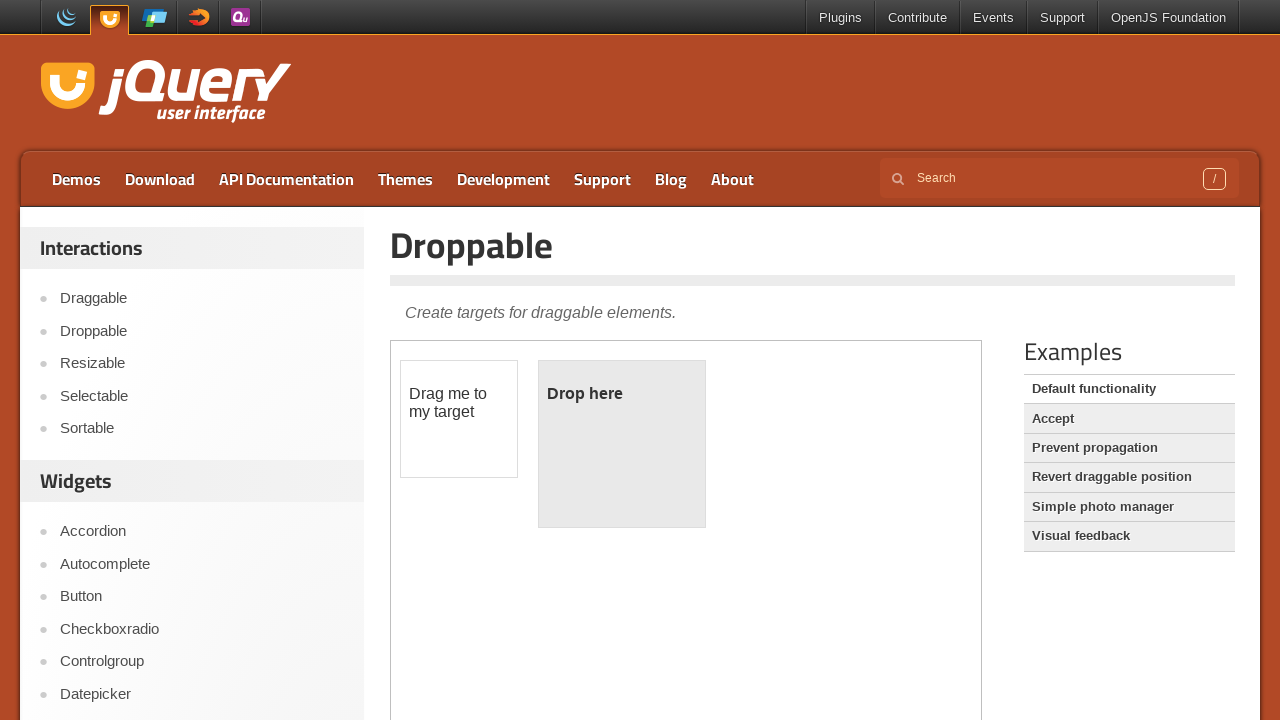

Located droppable target element
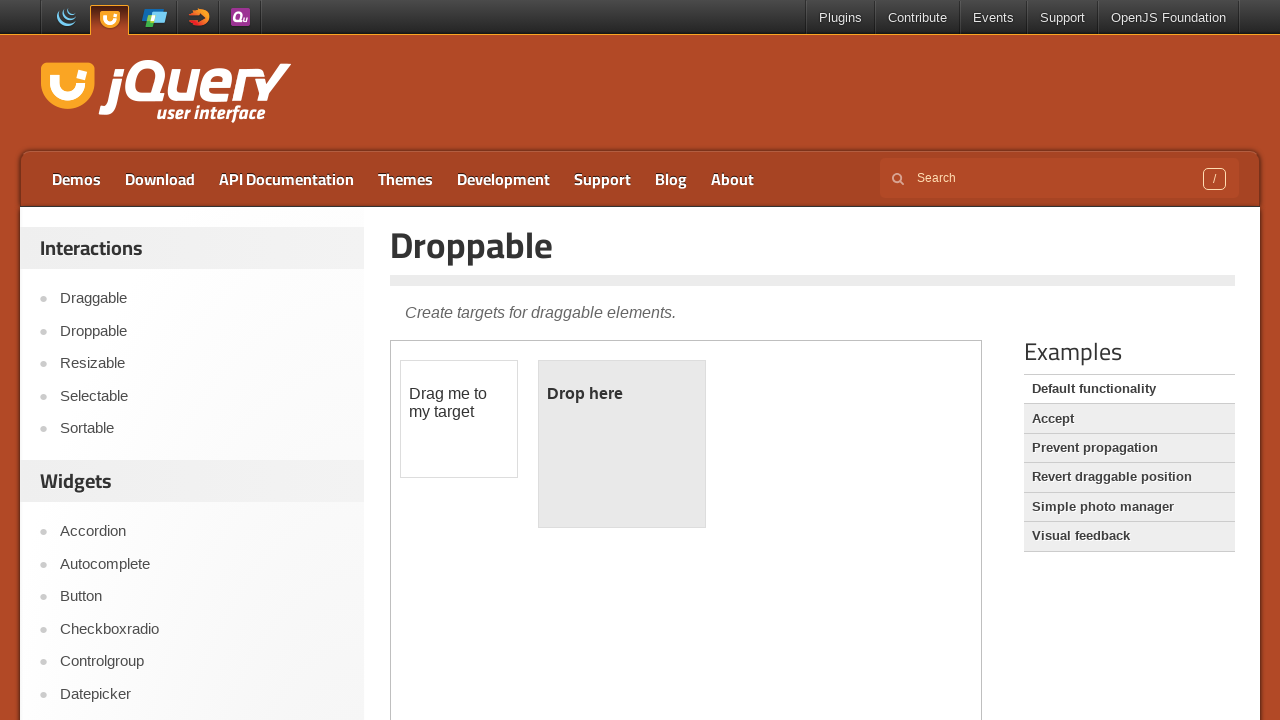

Dragged element onto droppable target at (622, 444)
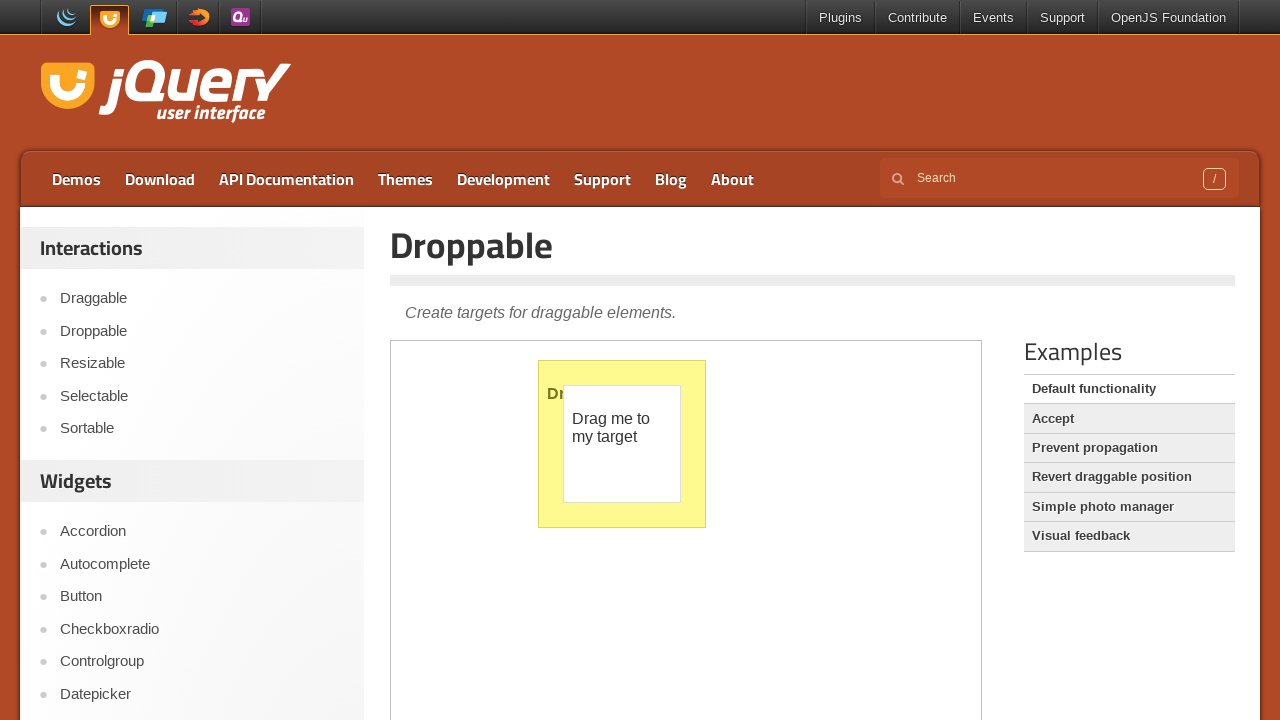

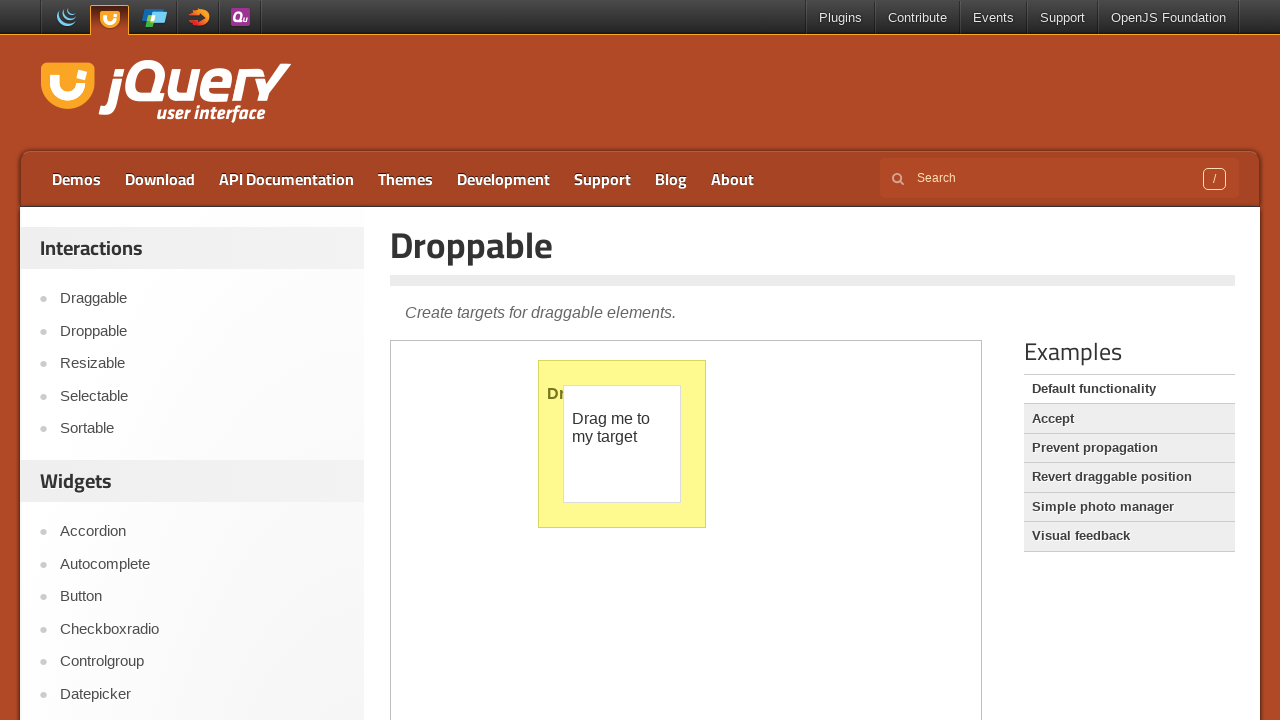